Tests the search and filter functionality on Ajio e-commerce site by searching for "bags", filtering by Men's gender and Fashion Bags category, and verifying product results are displayed.

Starting URL: https://www.ajio.com/

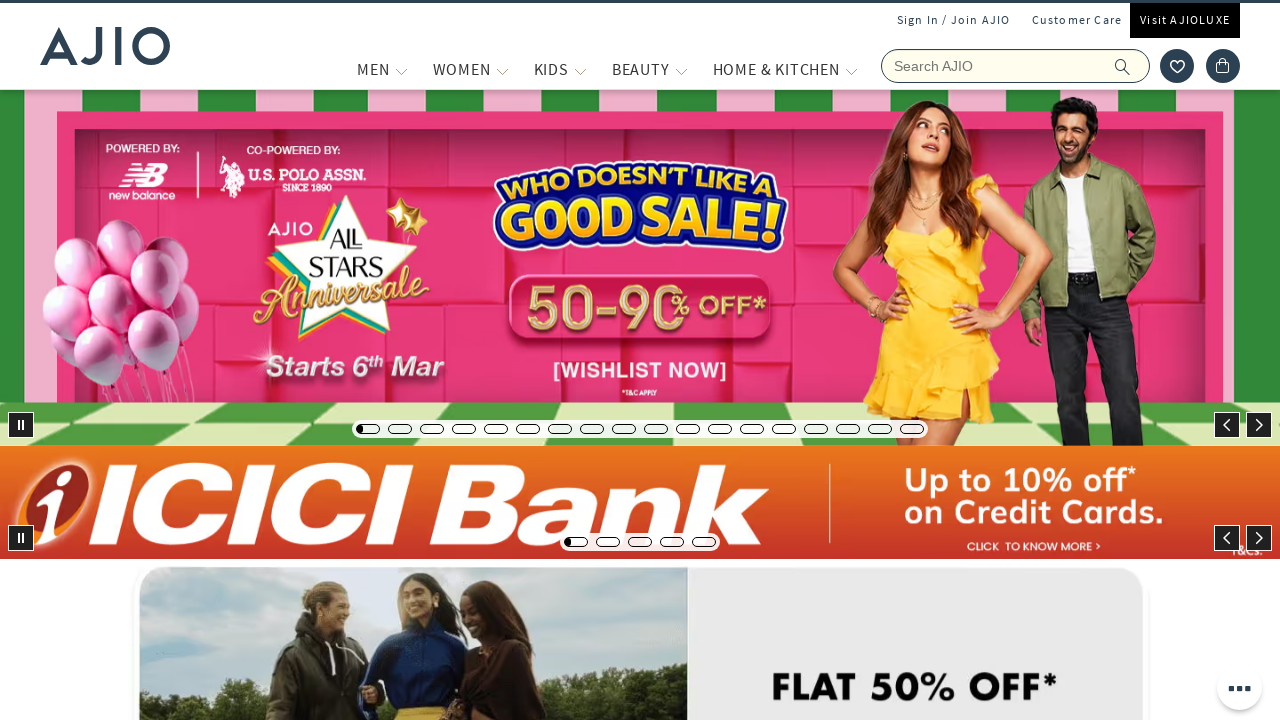

Typed 'bags' in the search field on input[name='searchVal']
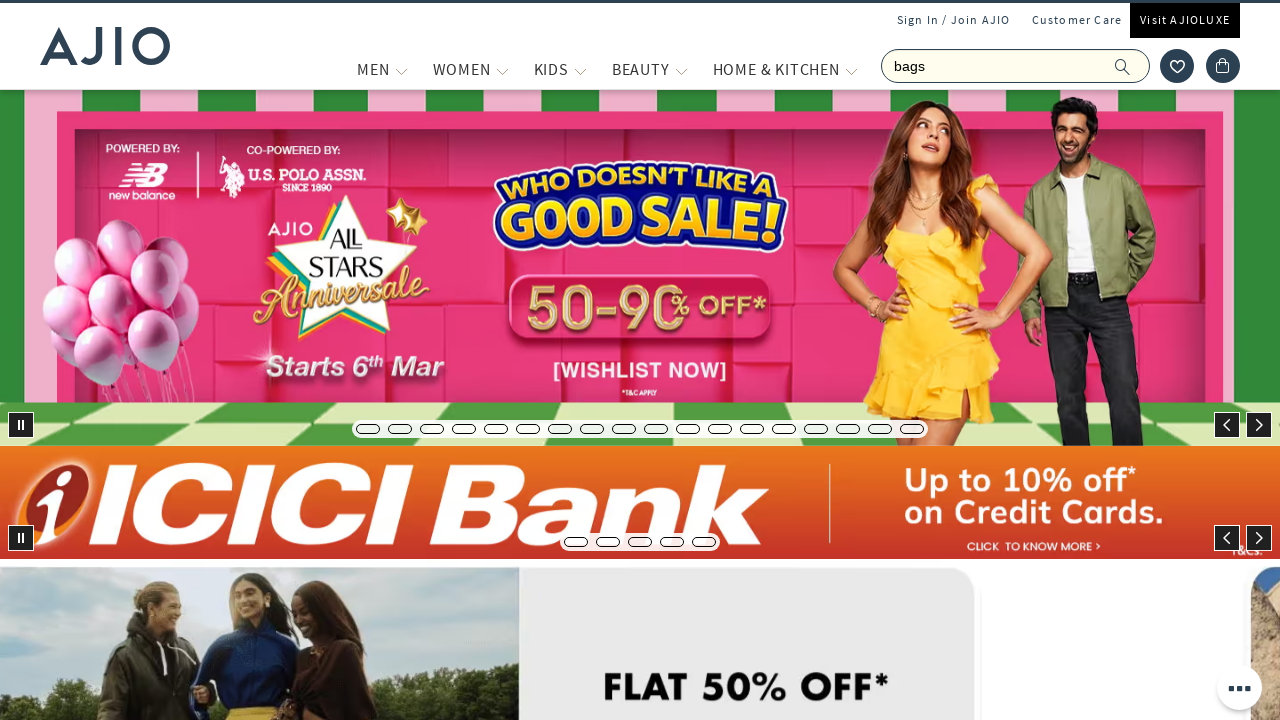

Clicked the search icon to initiate search at (1123, 66) on .ic-search
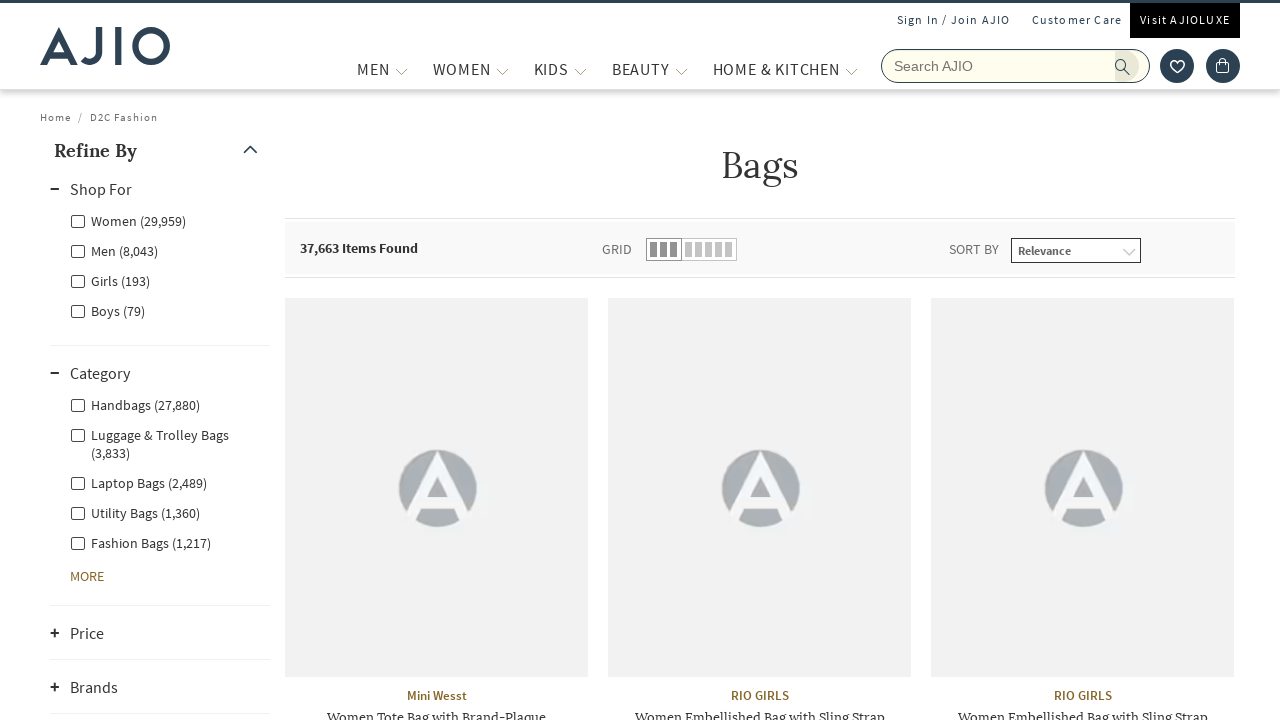

Search results loaded with filter options visible
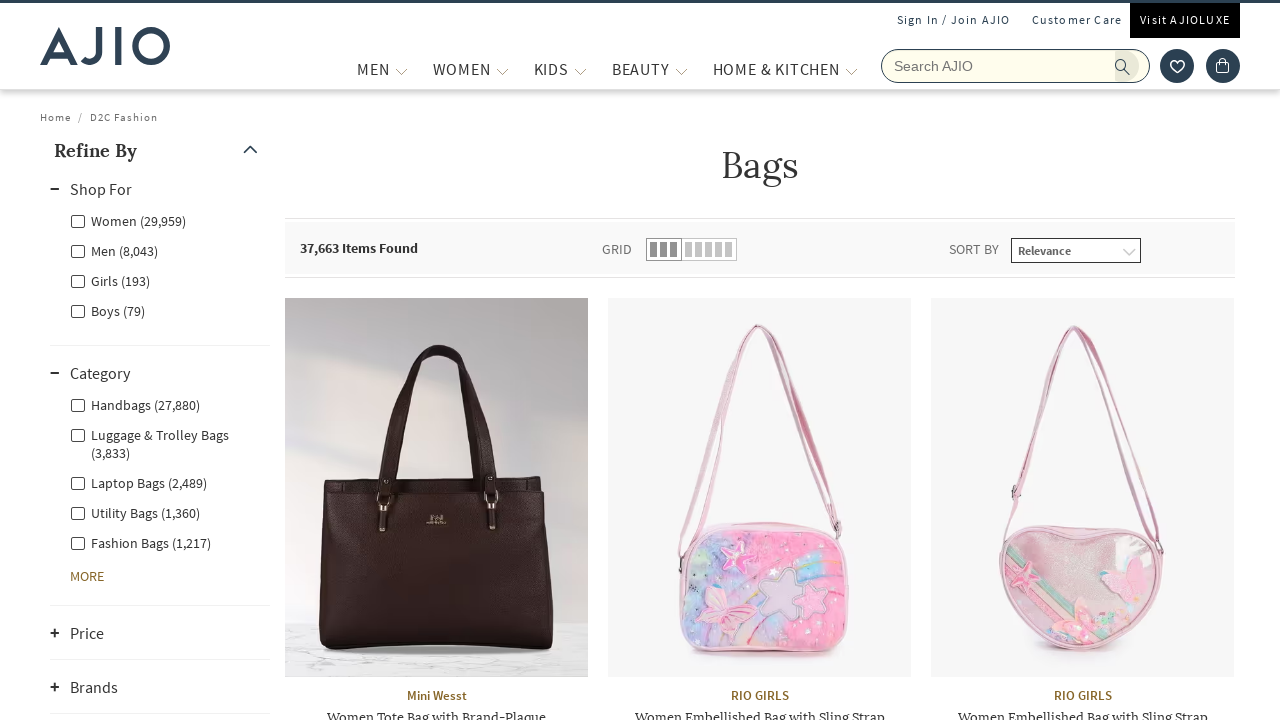

Clicked on 'Men' gender filter option at (114, 250) on (//div[@class='facet-linkhead']/label)[2]
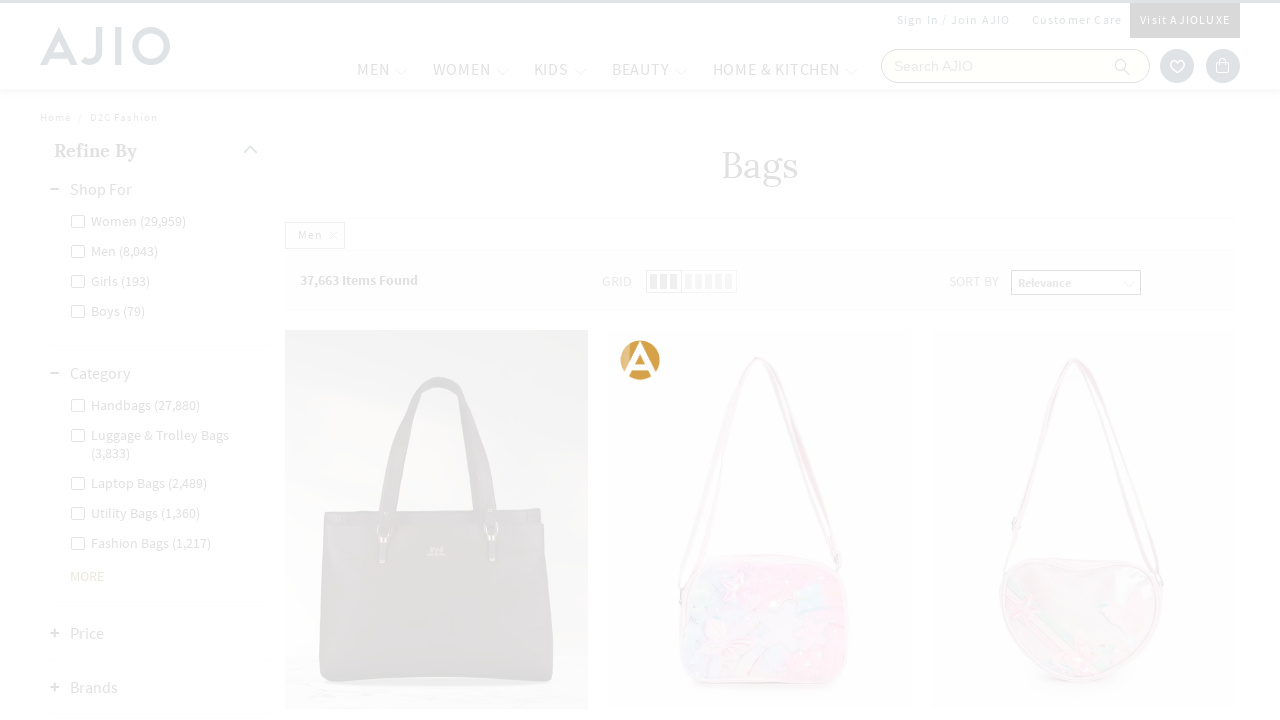

Waited for Men's gender filter to apply
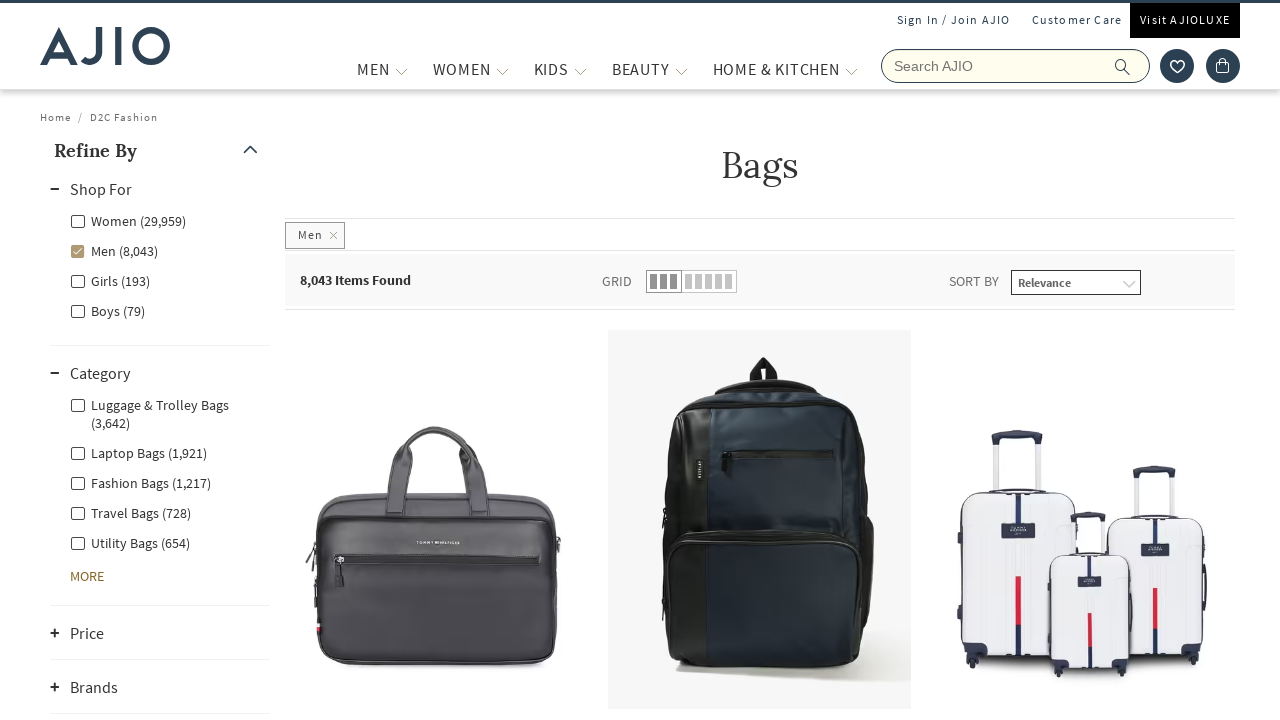

Clicked on 'Fashion Bags' category filter at (140, 482) on xpath=//label[contains(text(),'Fashion Bags')]
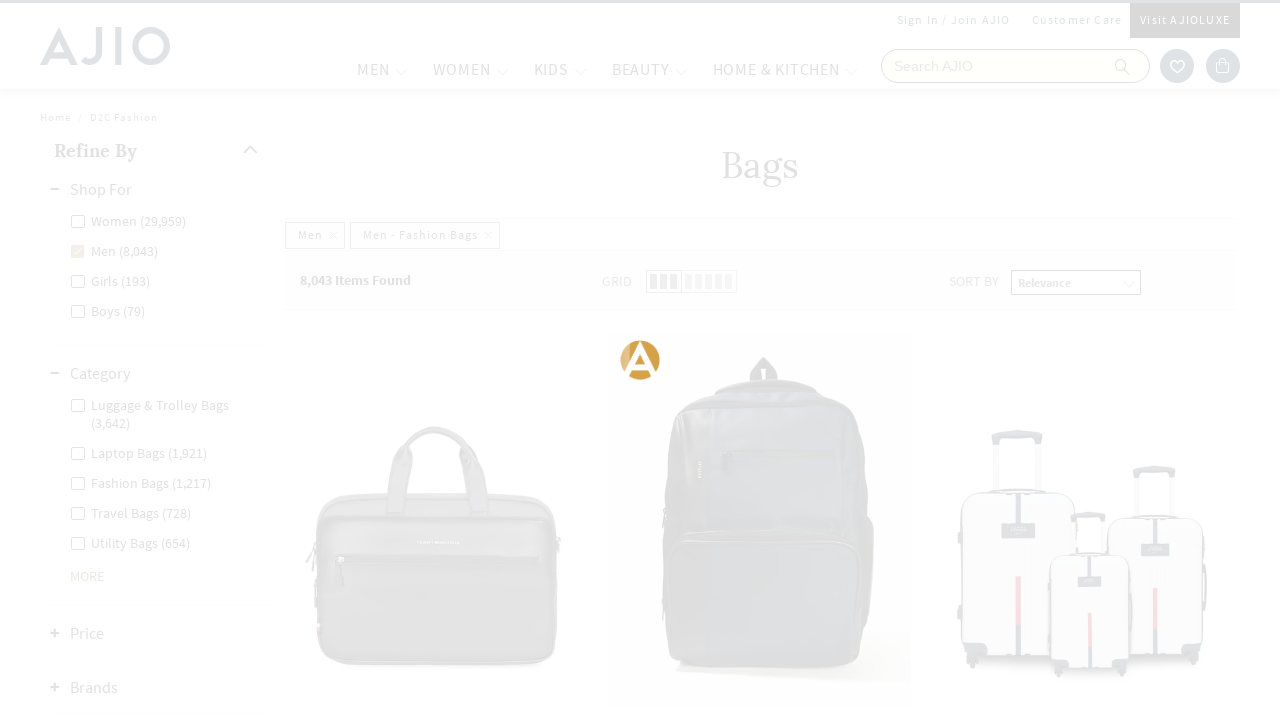

Waited for Fashion Bags filter to apply
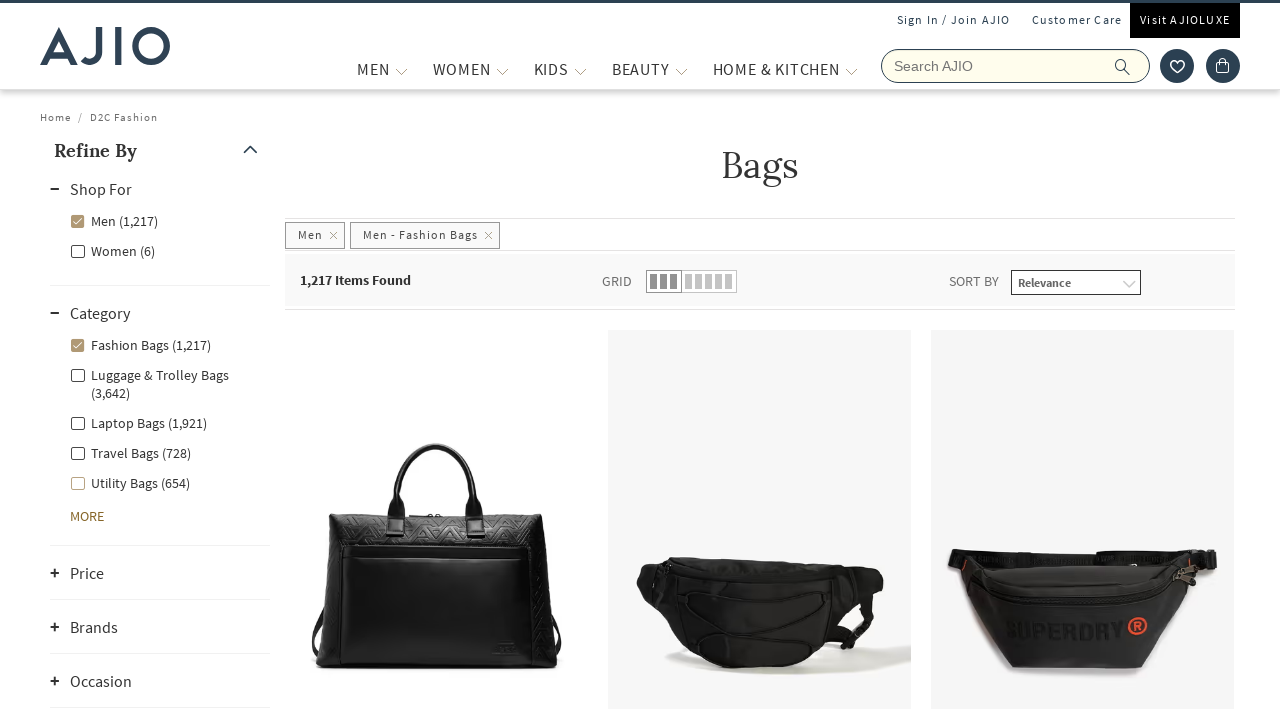

Product count element is now visible
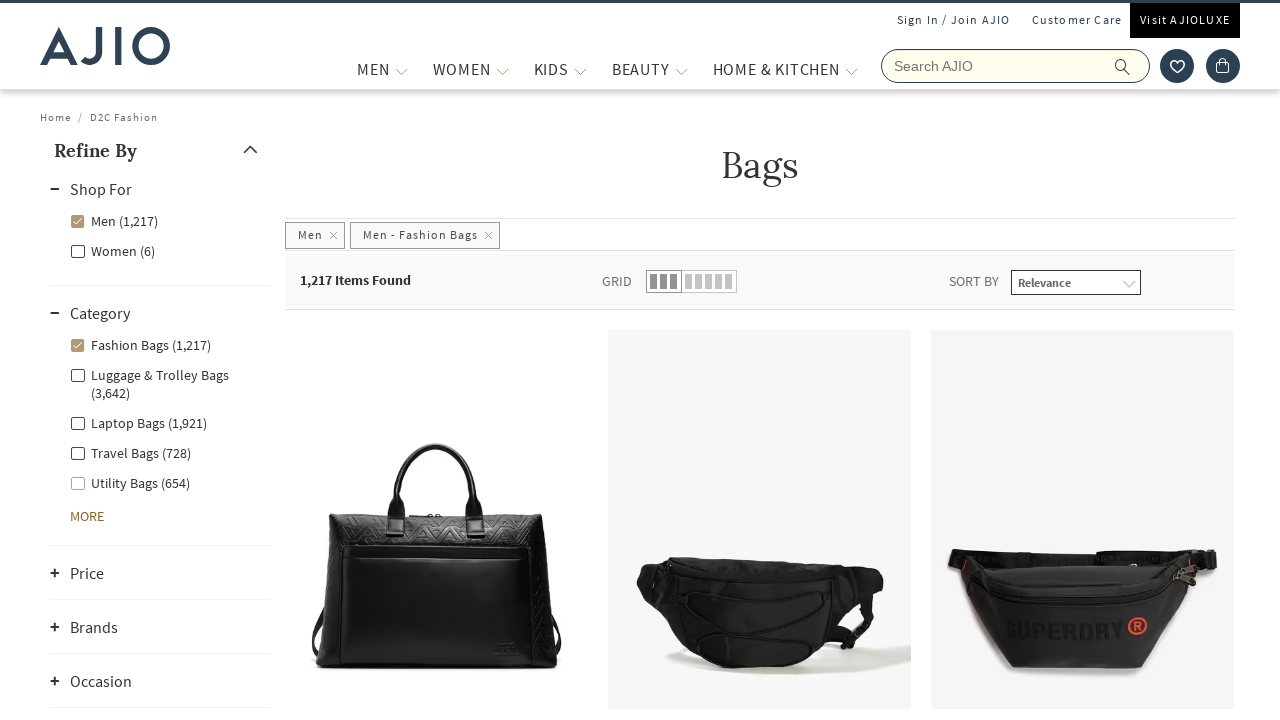

Product brand elements are now visible
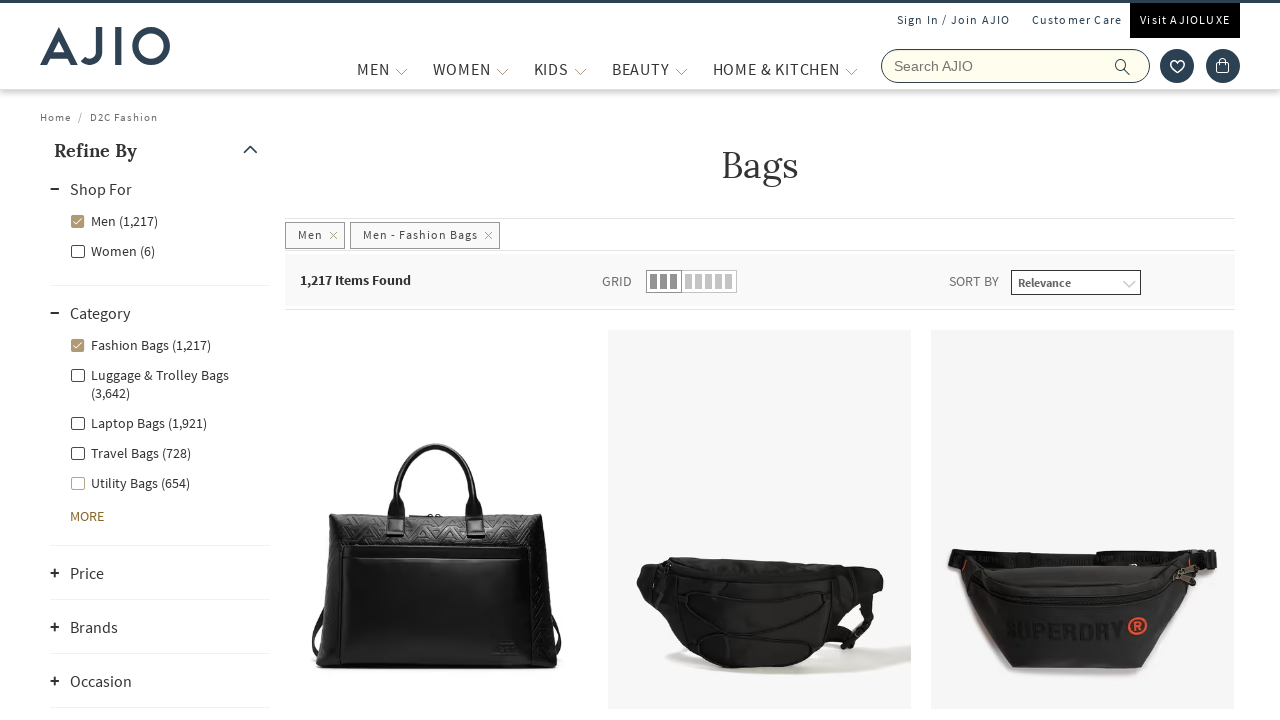

Product name elements are now visible - filtered results fully loaded
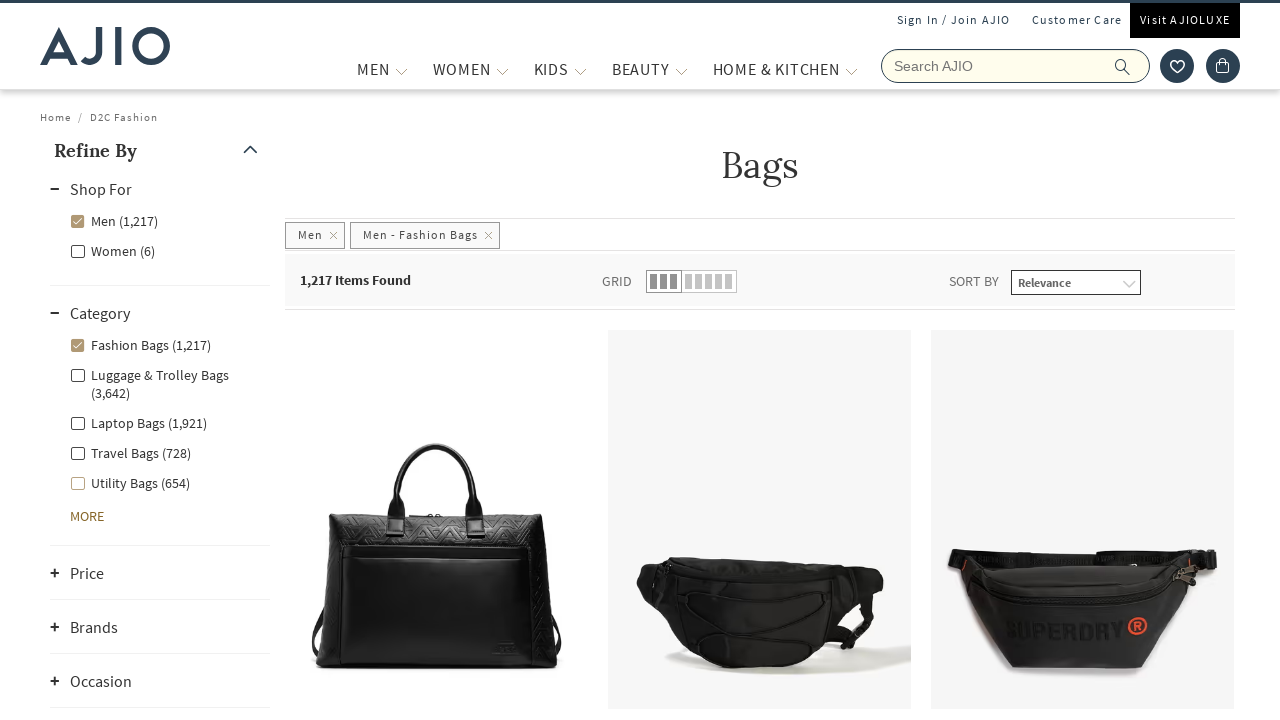

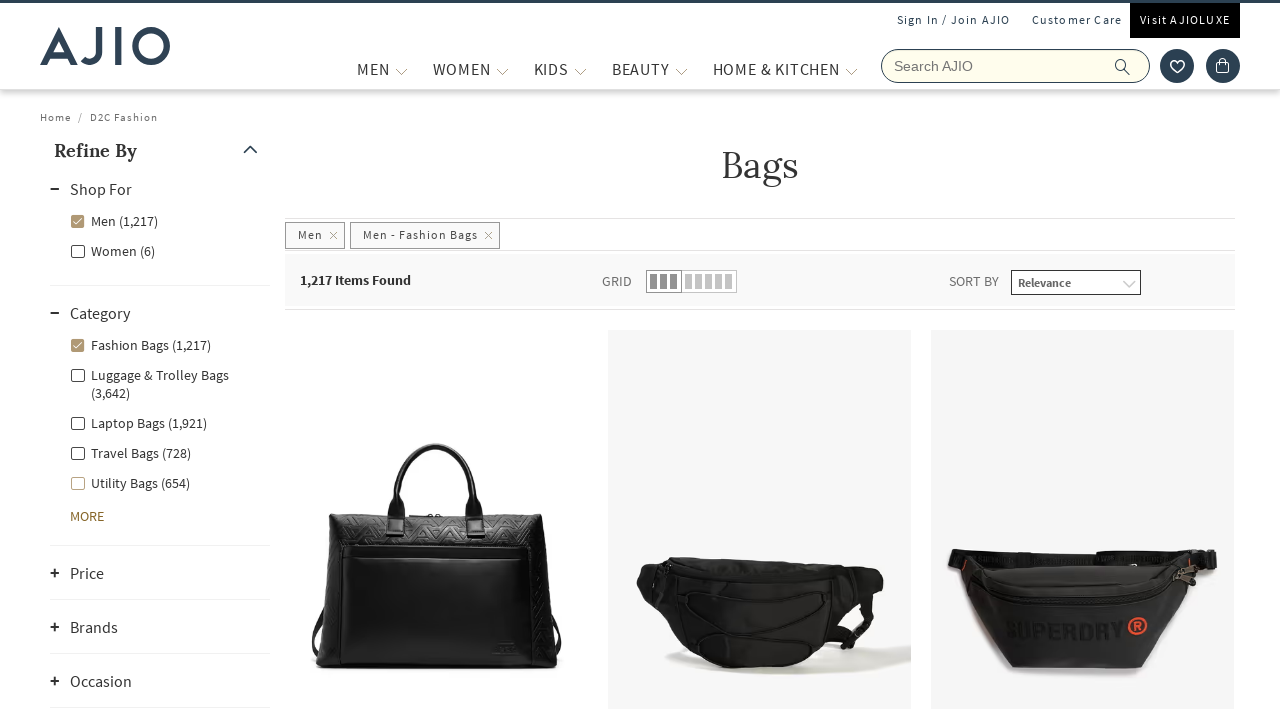